Tests validation by inserting numbers in the teacher's name field which should not accept numeric values

Starting URL: https://ciscodeto.github.io/AcodemiaGerenciamento/ymodalidades.html

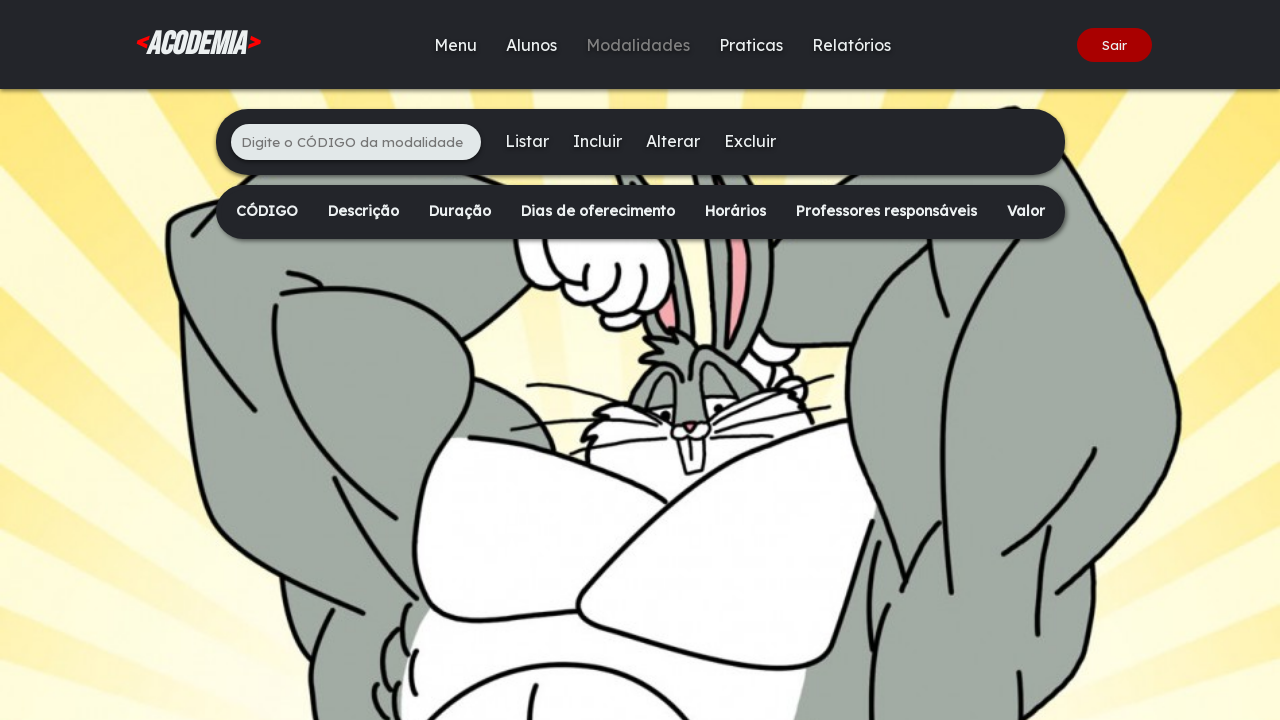

Navigated to the modalities page
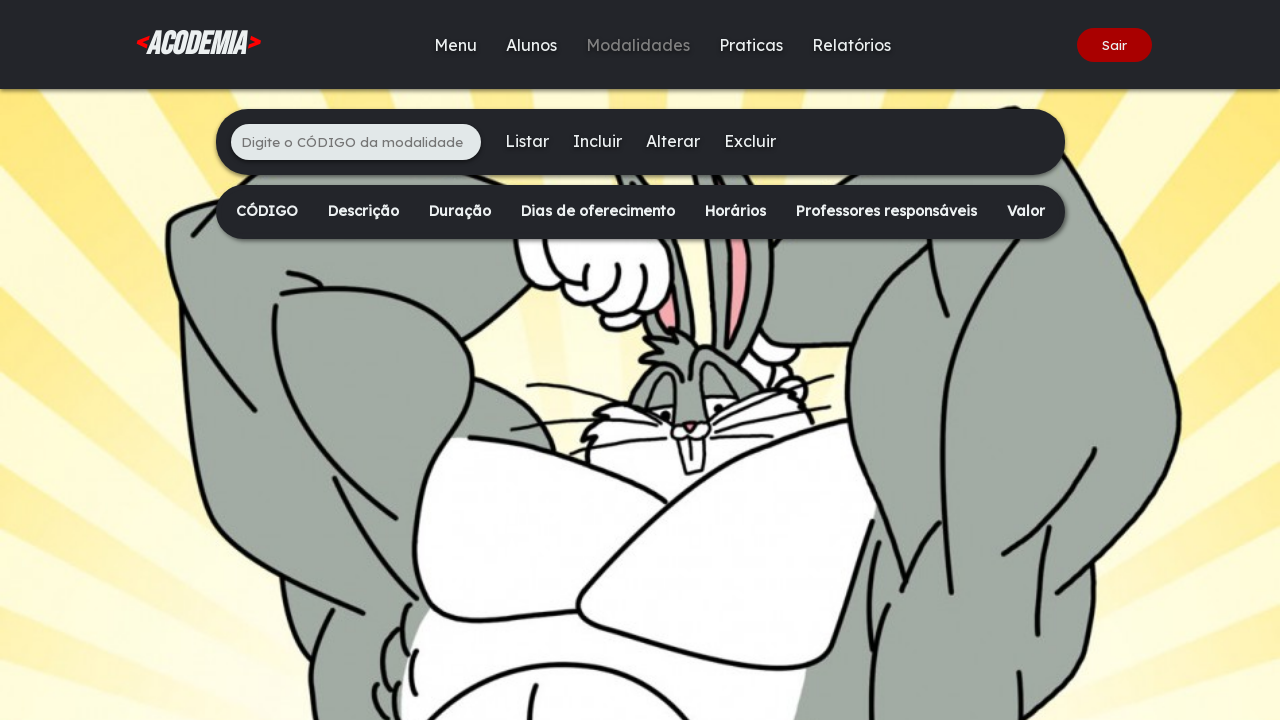

Filled code number field with '456' on xpath=/html/body/div[2]/main/div[1]/ul/li[1]/input
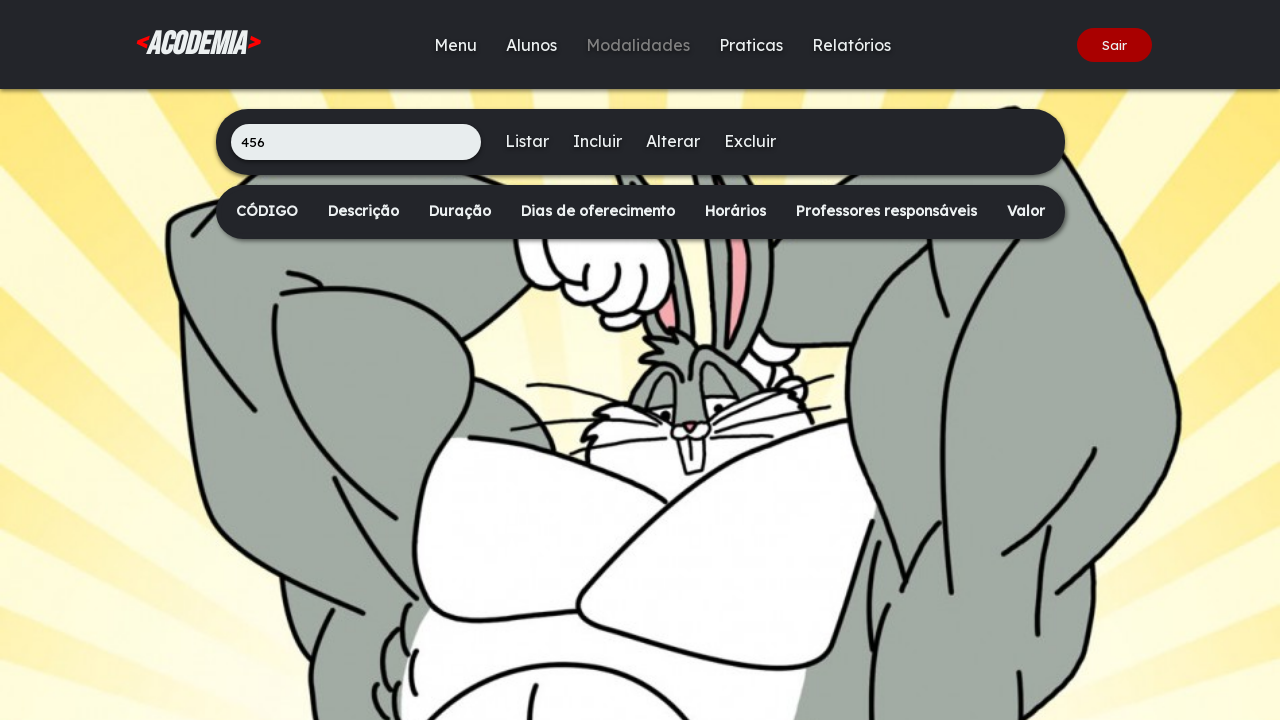

Clicked the Include button to proceed at (597, 141) on xpath=/html/body/div[2]/main/div[1]/ul/li[3]/a
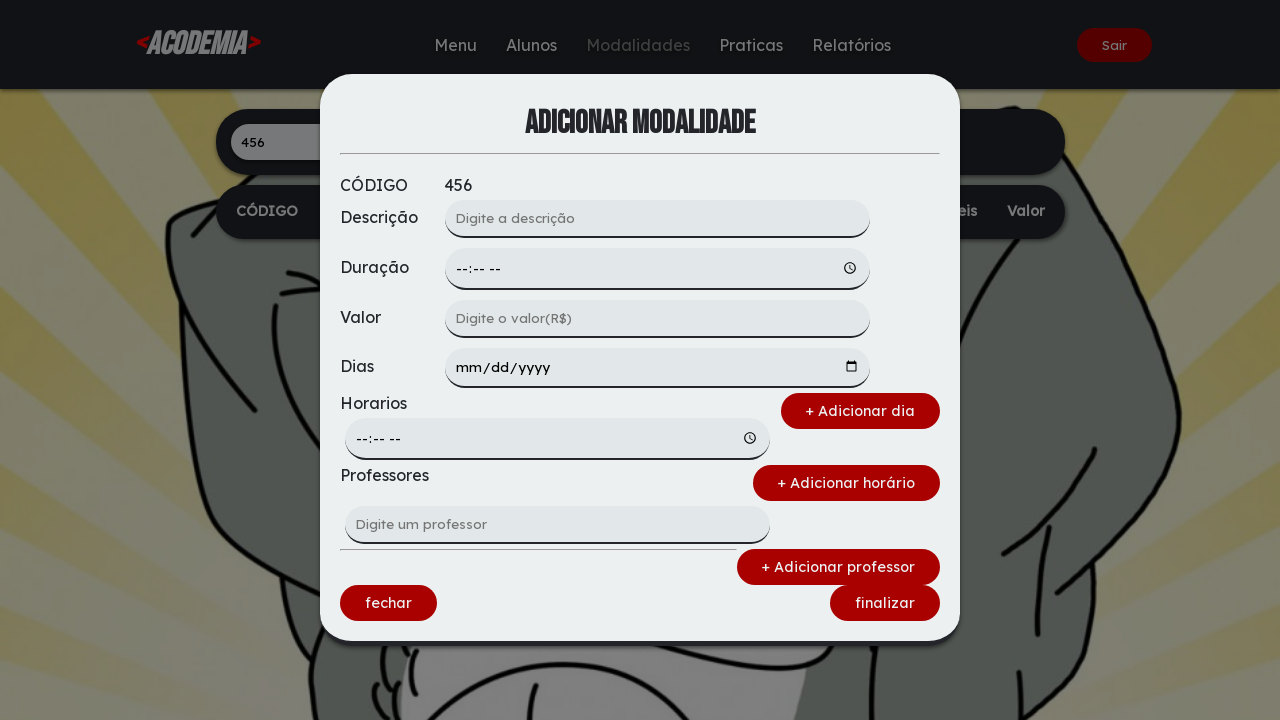

Attempted to fill teacher name field with numeric value '7892' (invalid input) on xpath=/html/body/div[1]/div/form/div[3]/input
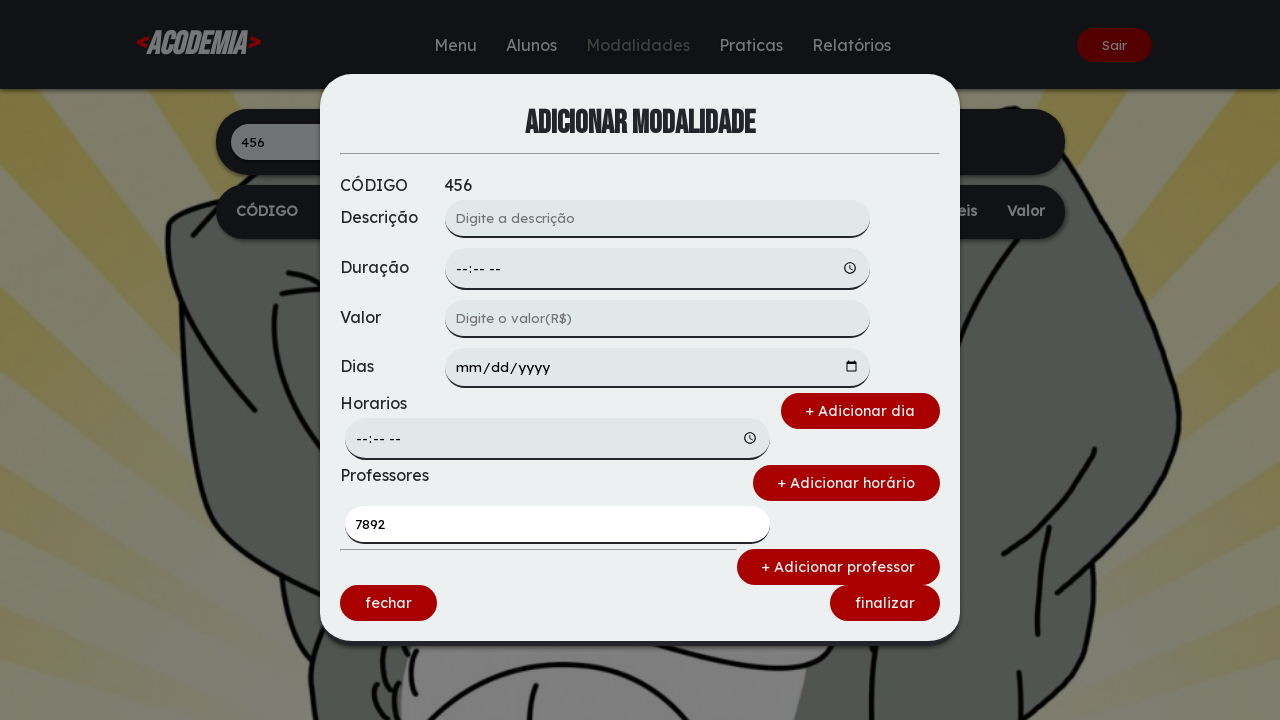

Clicked the Finalizar button to submit the form at (885, 603) on xpath=/html/body/div[1]/div/form/div[4]/a[2]
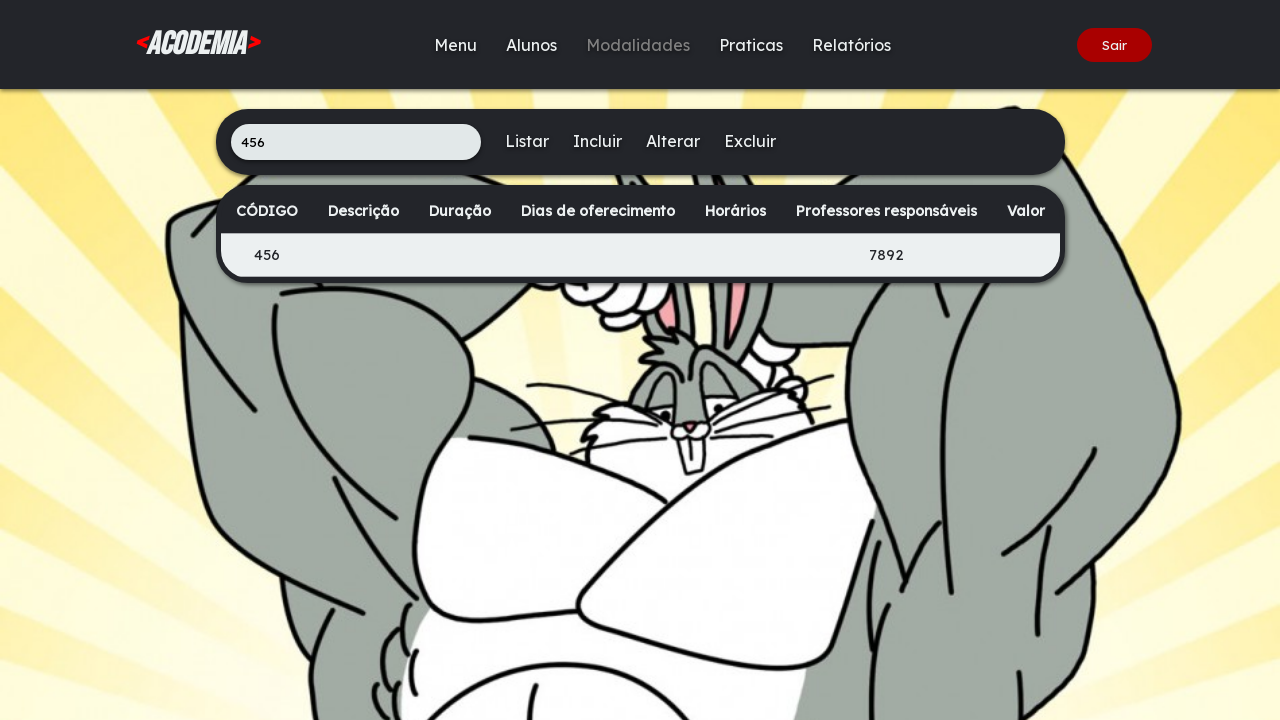

Content table loaded and validation check completed
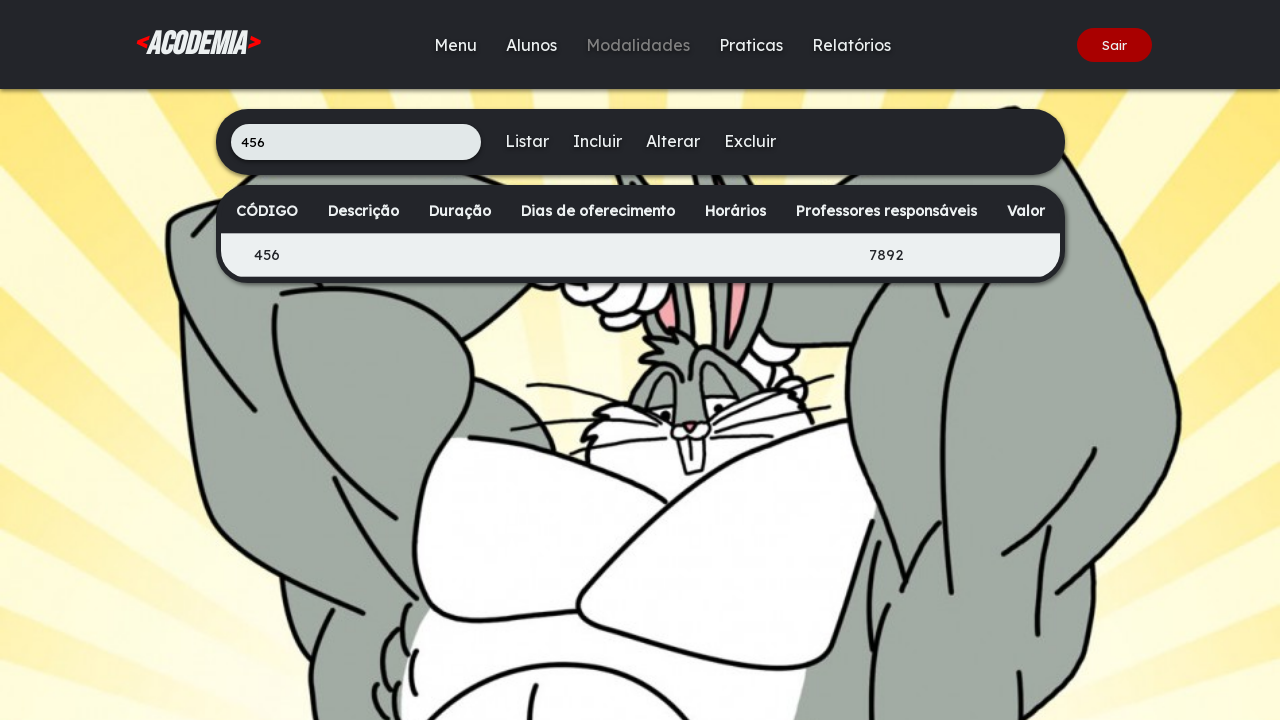

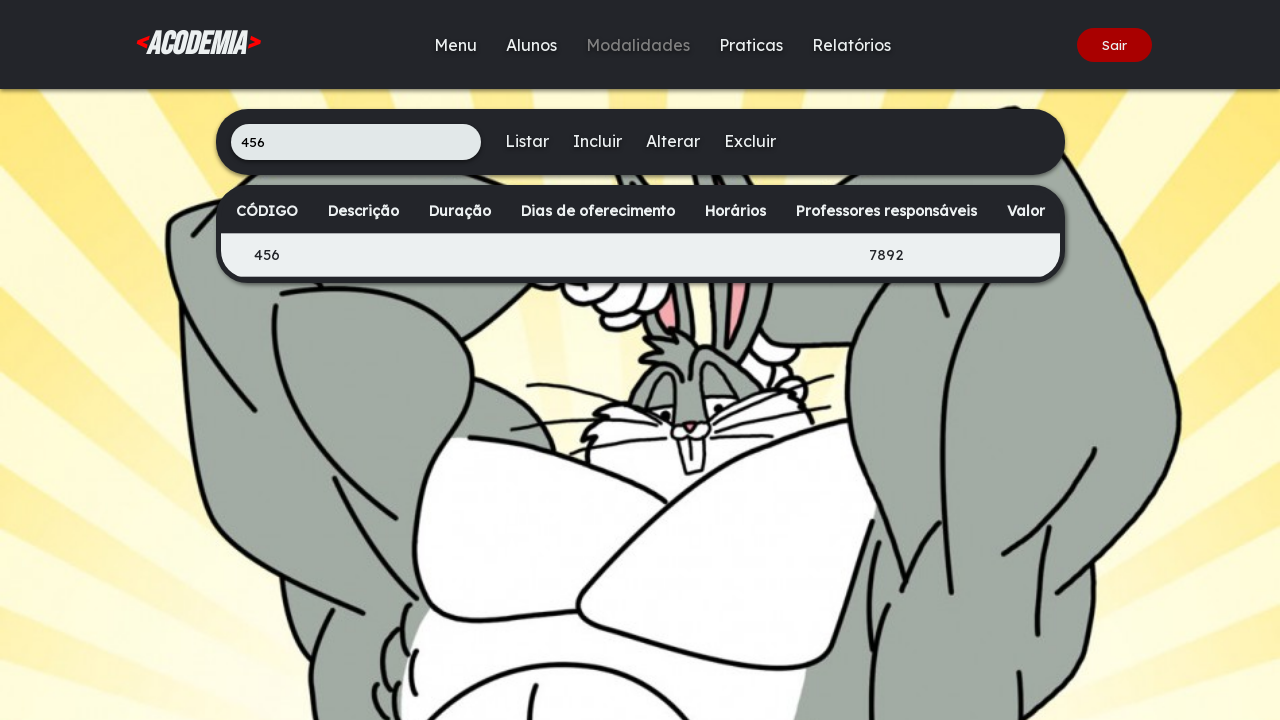